Navigates through multiple XKCD comic pages using next/prev buttons, visits additional pages including seleniumbase.io/devices and enters a URL, then navigates to more XKCD comics

Starting URL: https://xkcd.com/1512/

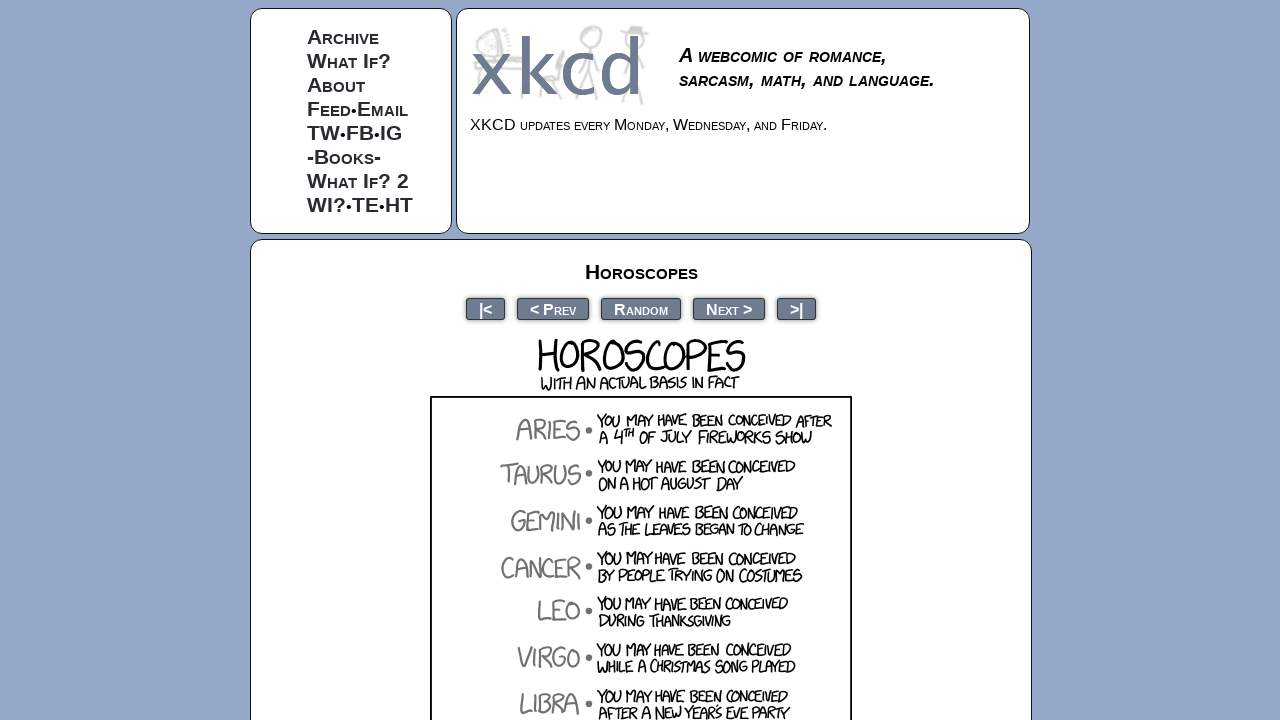

Clicked next button to navigate forward through XKCD comics at (729, 308) on a[rel="next"]
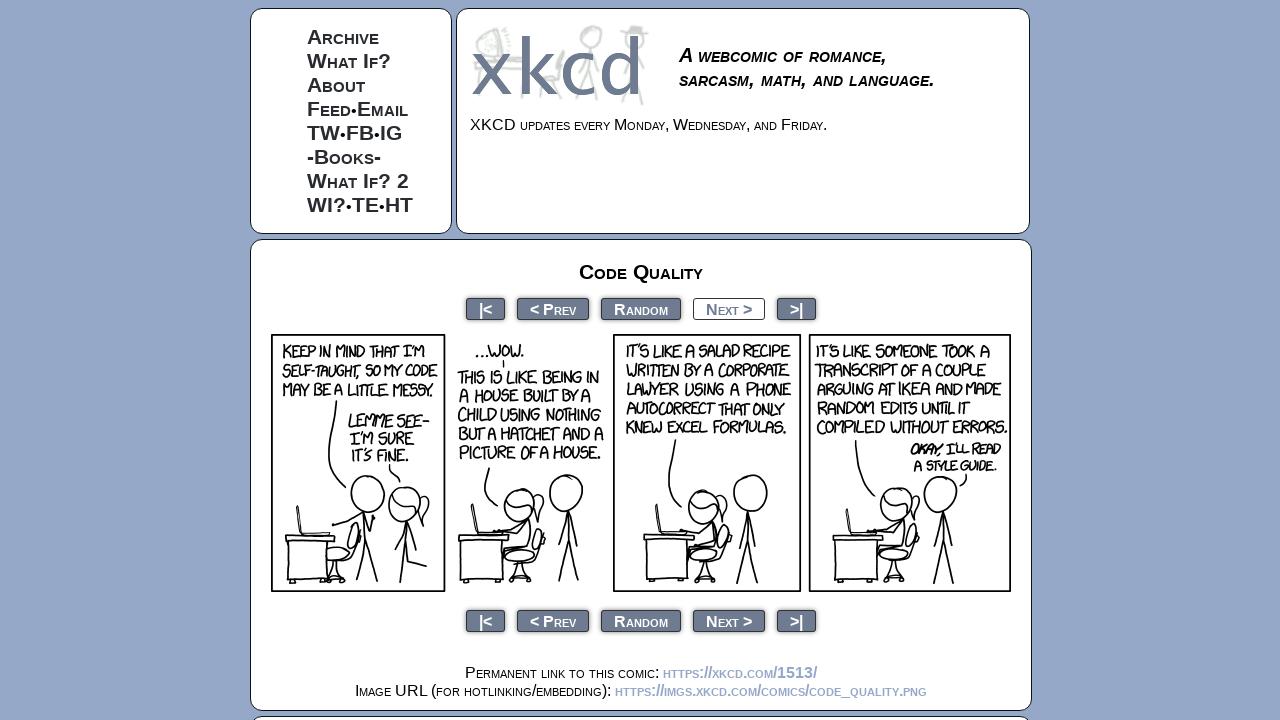

Clicked next button to navigate forward through XKCD comics at (729, 308) on a[rel="next"]
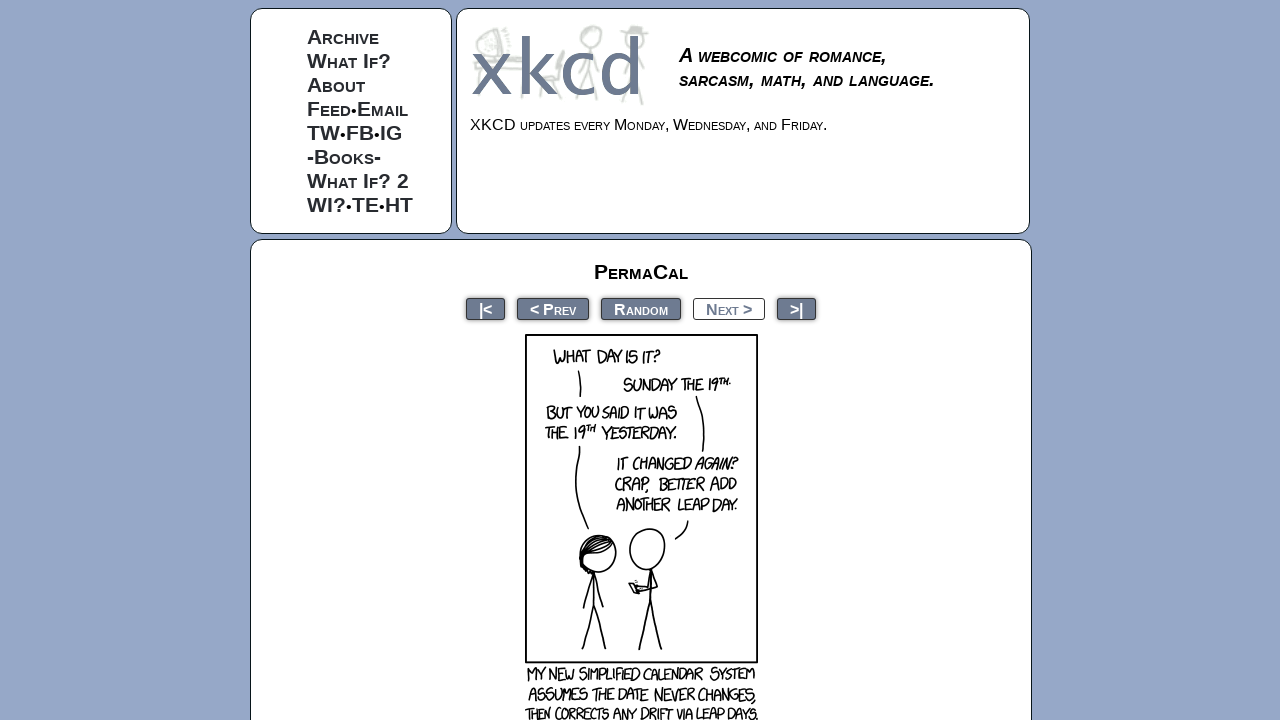

Clicked next button to navigate forward through XKCD comics at (729, 308) on a[rel="next"]
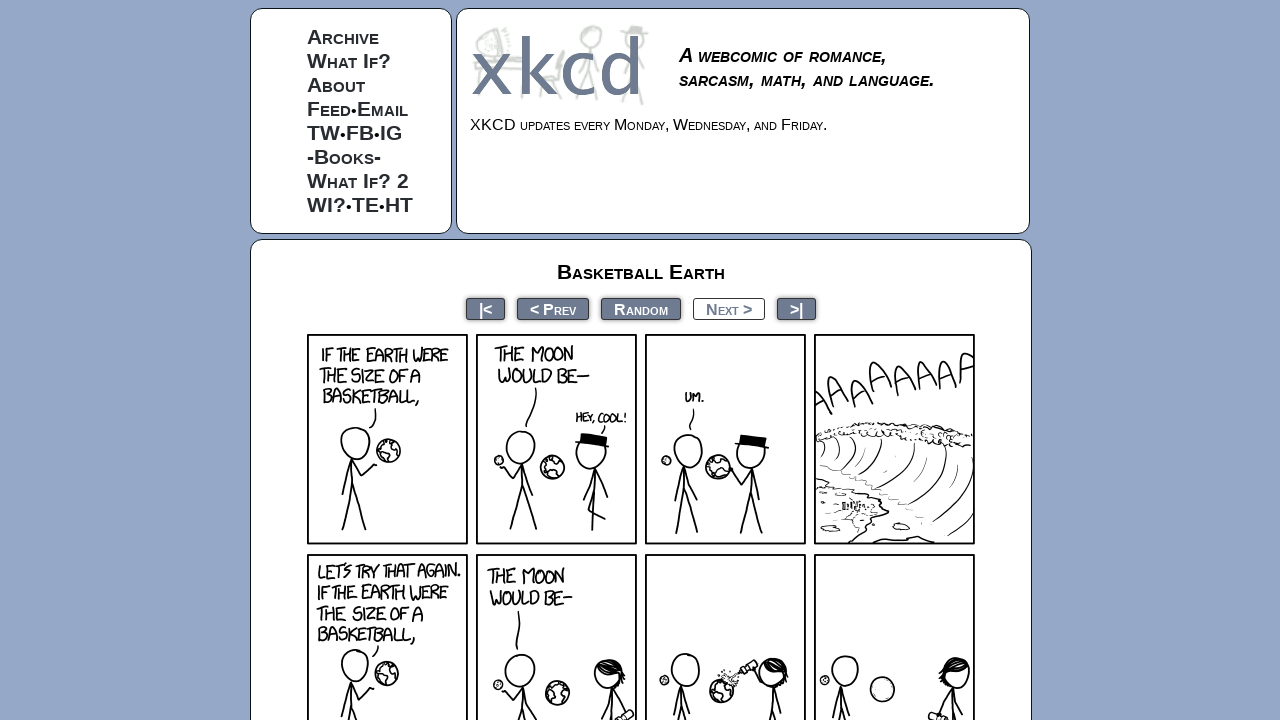

Clicked next button to navigate forward through XKCD comics at (729, 308) on a[rel="next"]
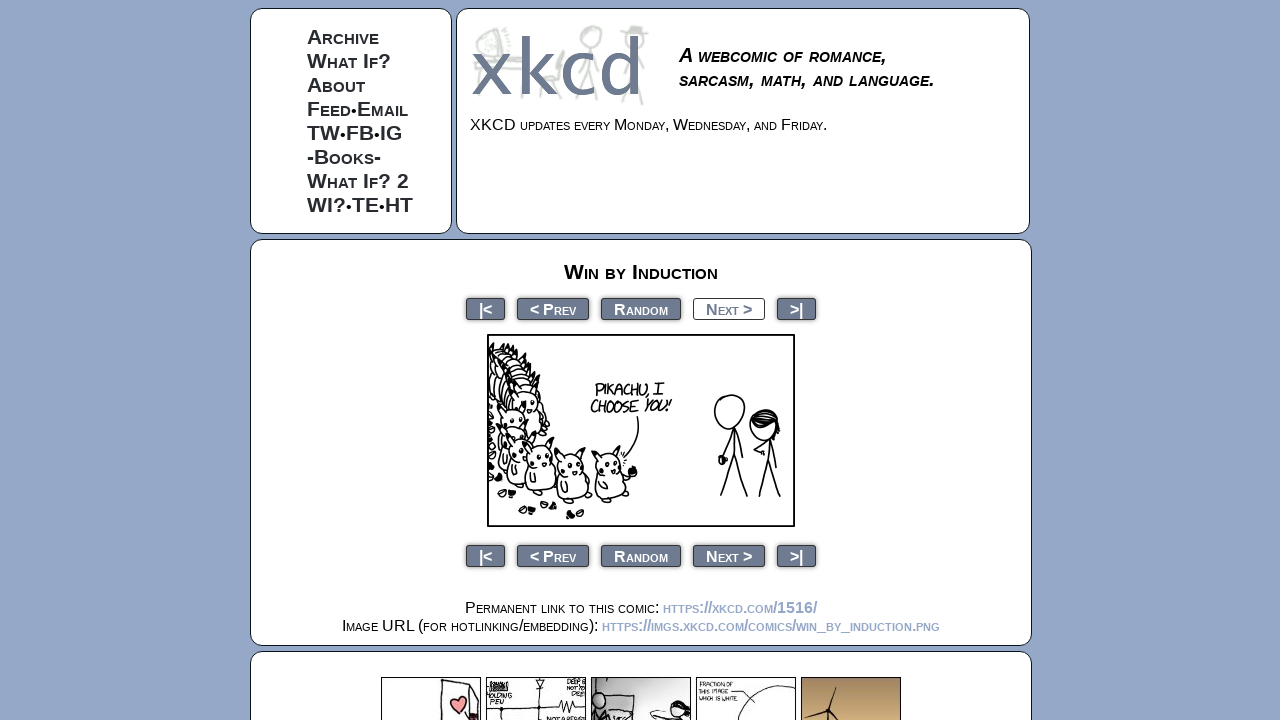

Clicked previous button to navigate backward through XKCD comics at (553, 308) on a[rel="prev"]
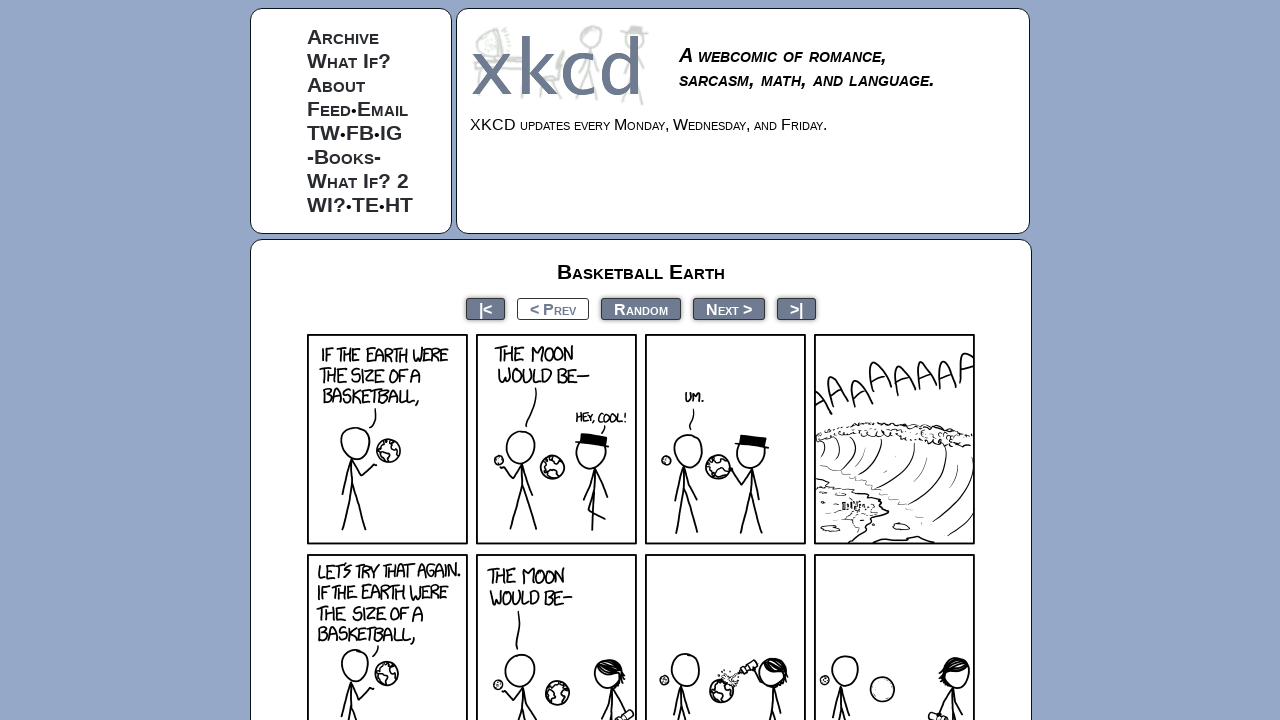

Clicked previous button to navigate backward through XKCD comics at (553, 308) on a[rel="prev"]
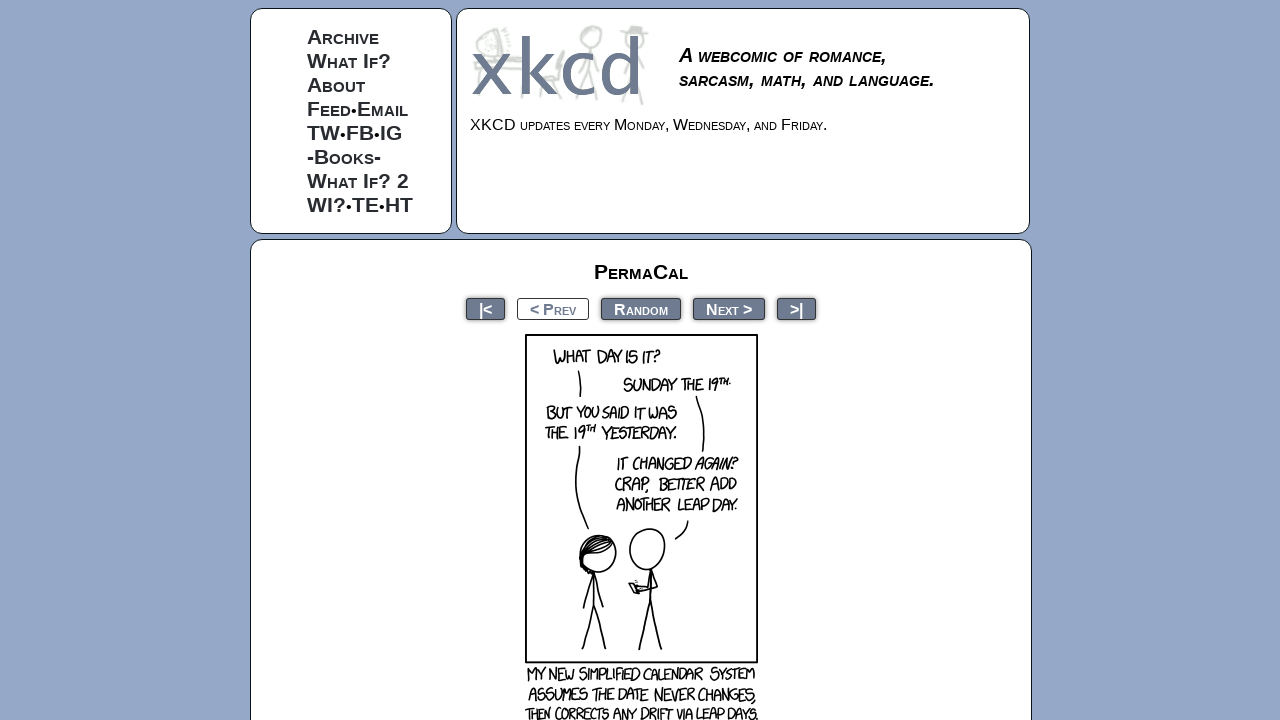

Clicked previous button to navigate backward through XKCD comics at (553, 308) on a[rel="prev"]
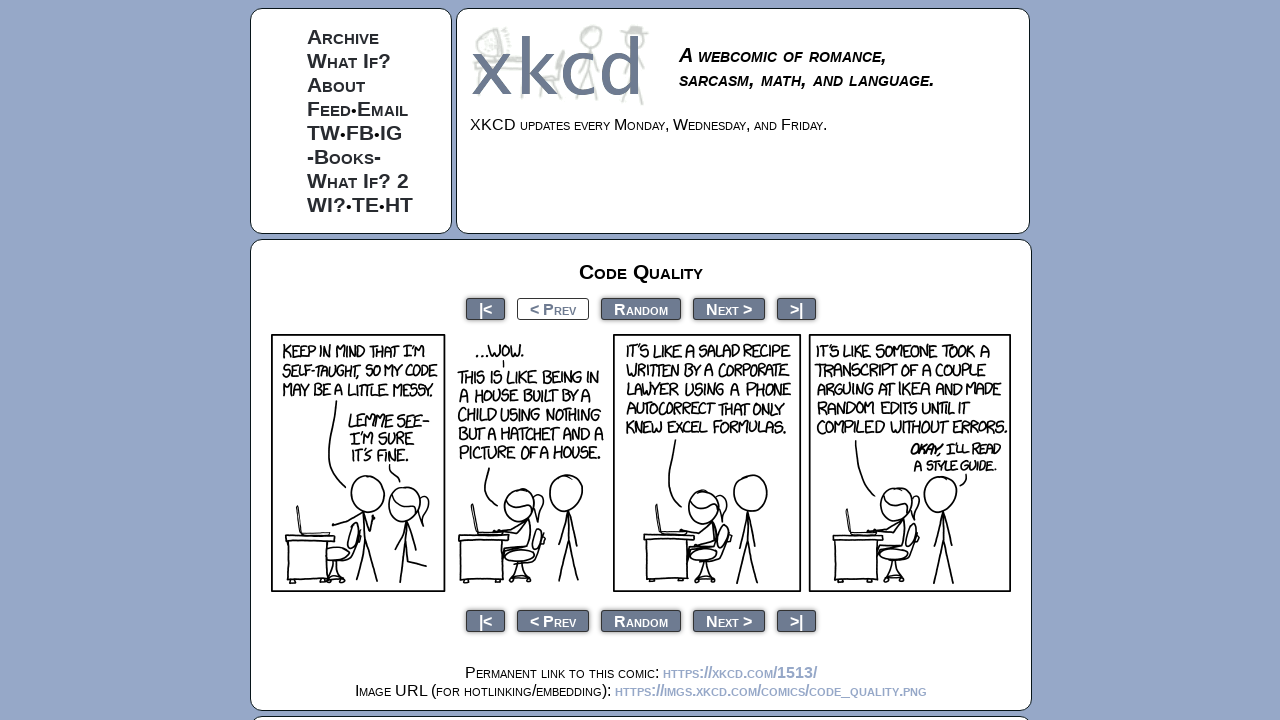

Navigated to XKCD comic 1520
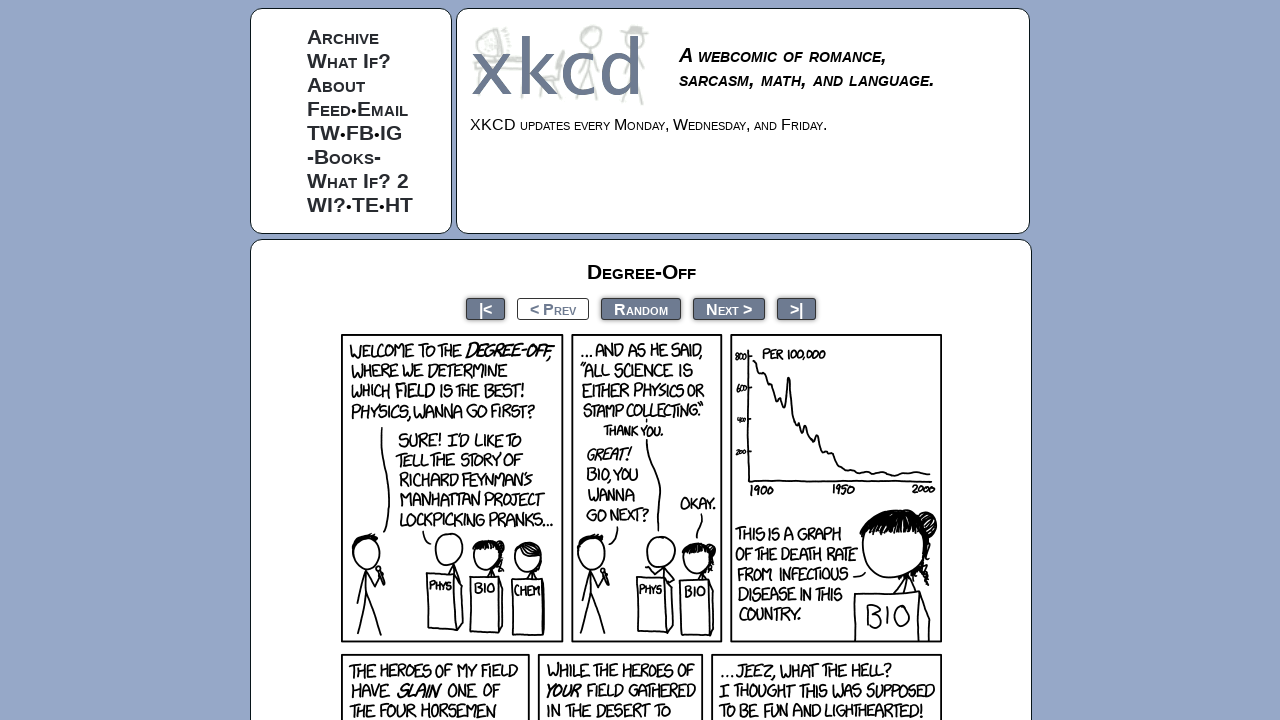

Clicked next button to navigate forward through XKCD comics at (729, 308) on a[rel="next"]
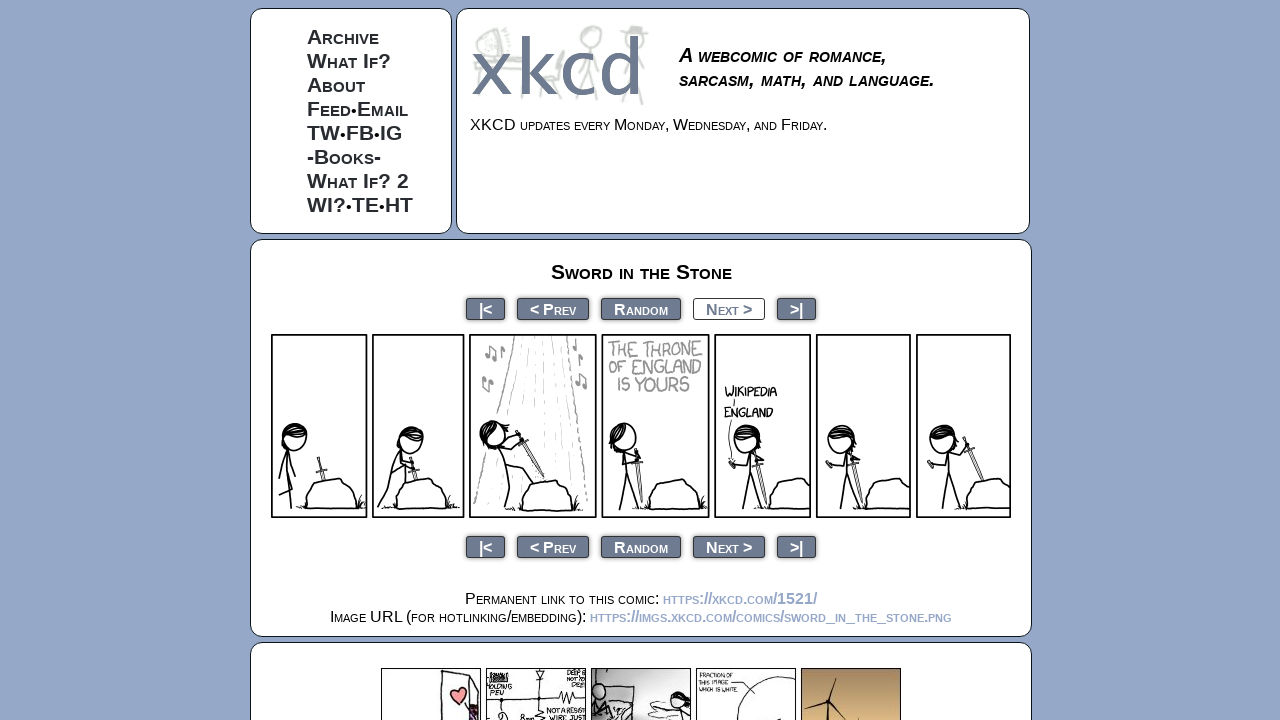

Clicked next button to navigate forward through XKCD comics at (729, 308) on a[rel="next"]
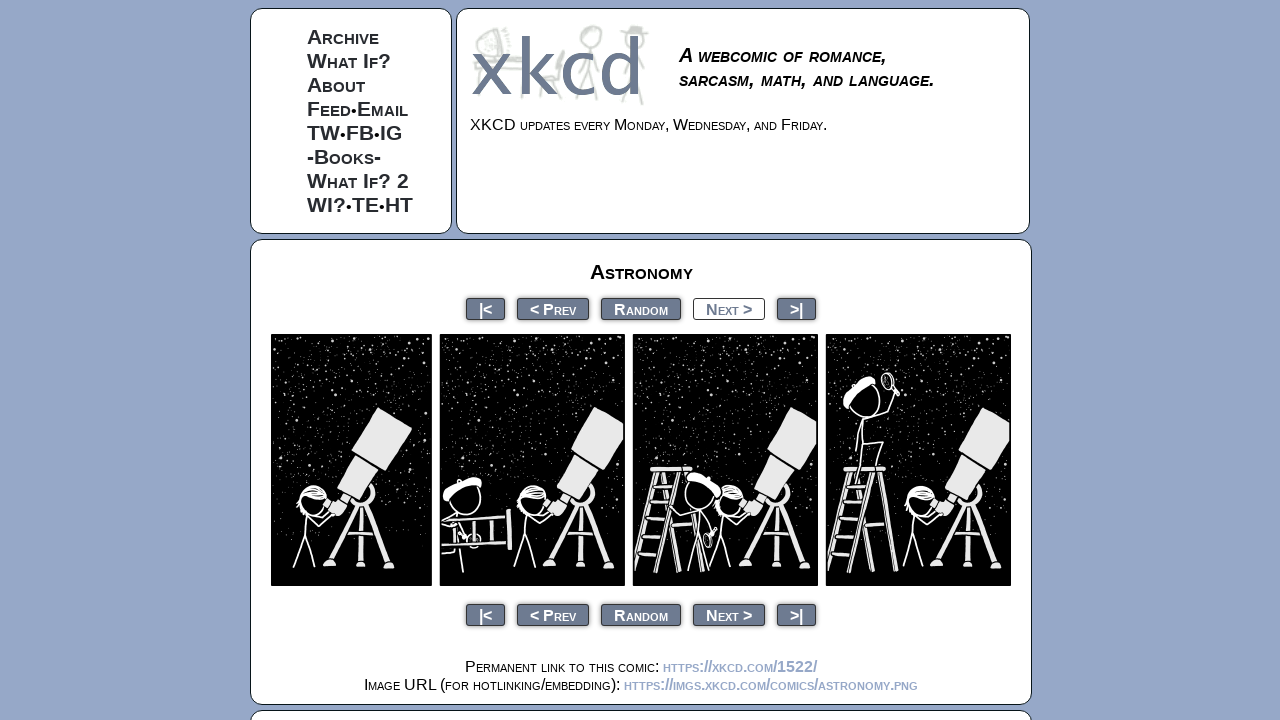

Clicked next button to navigate forward one more time through XKCD comics at (729, 308) on a[rel="next"]
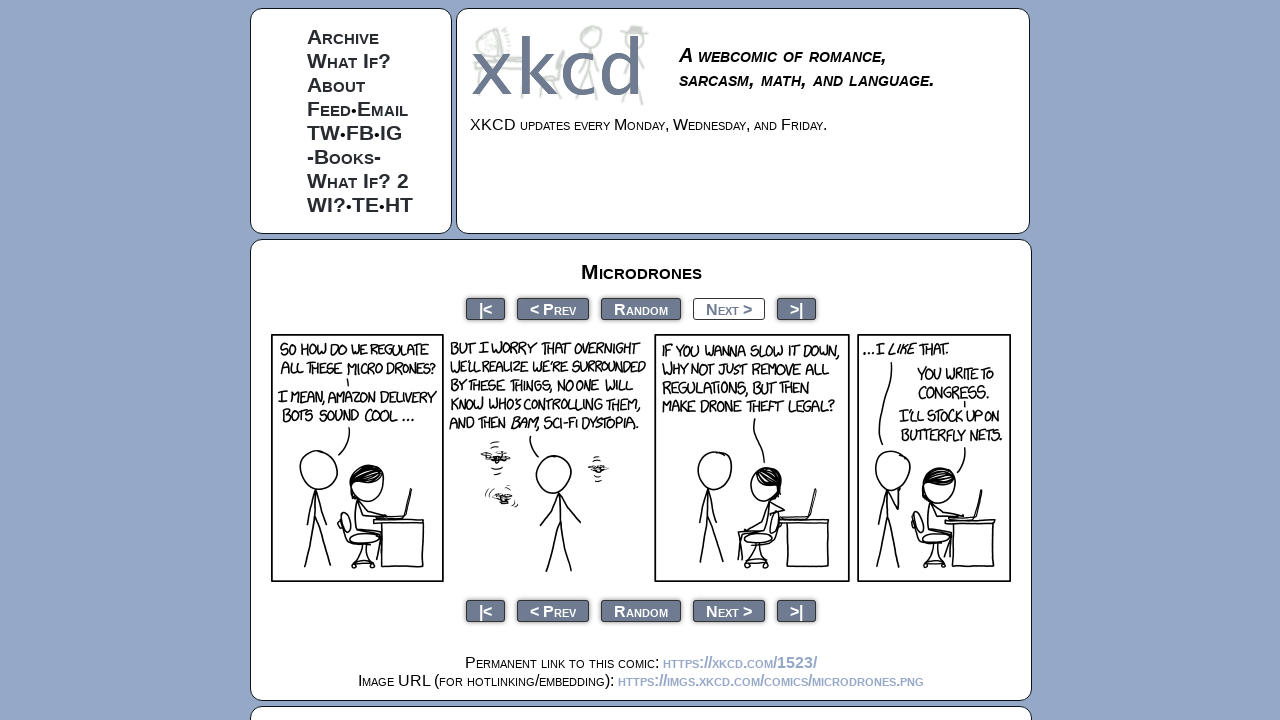

Navigated to seleniumbase.io/devices page
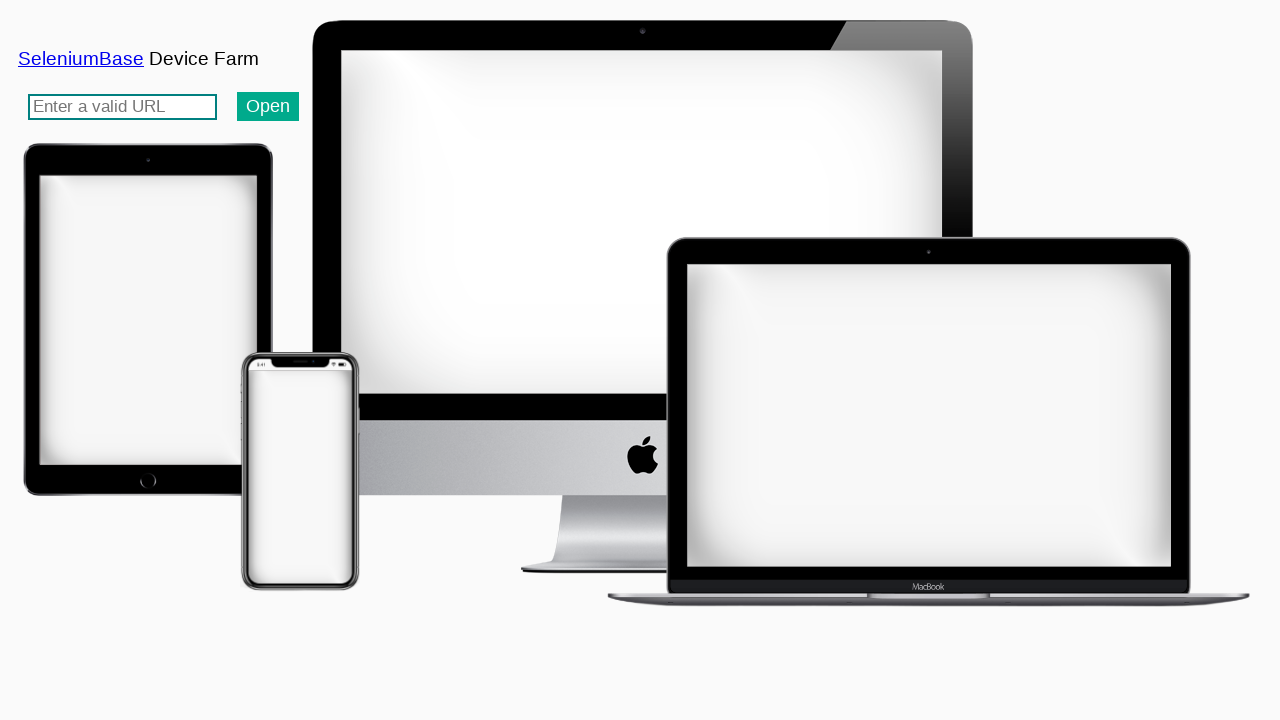

Filled URL input field with 'seleniumbase.io/error_page' on input#urlInput
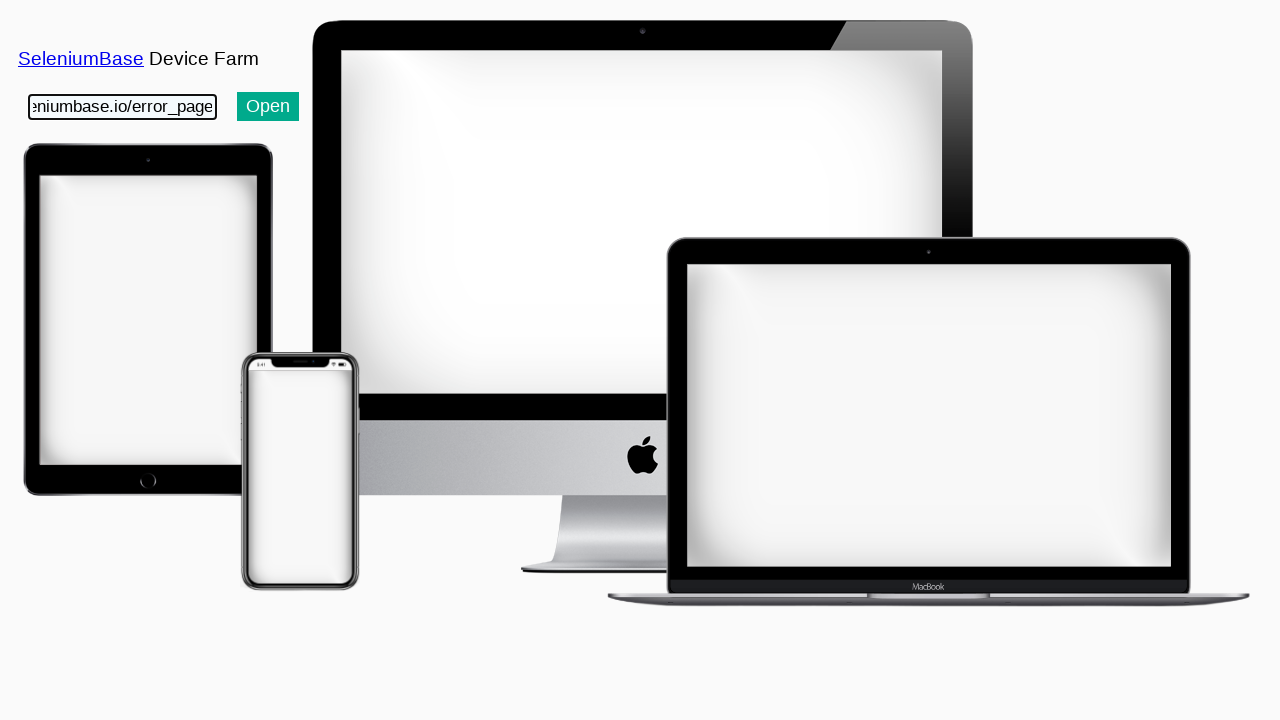

Pressed Enter to submit the URL input on input#urlInput
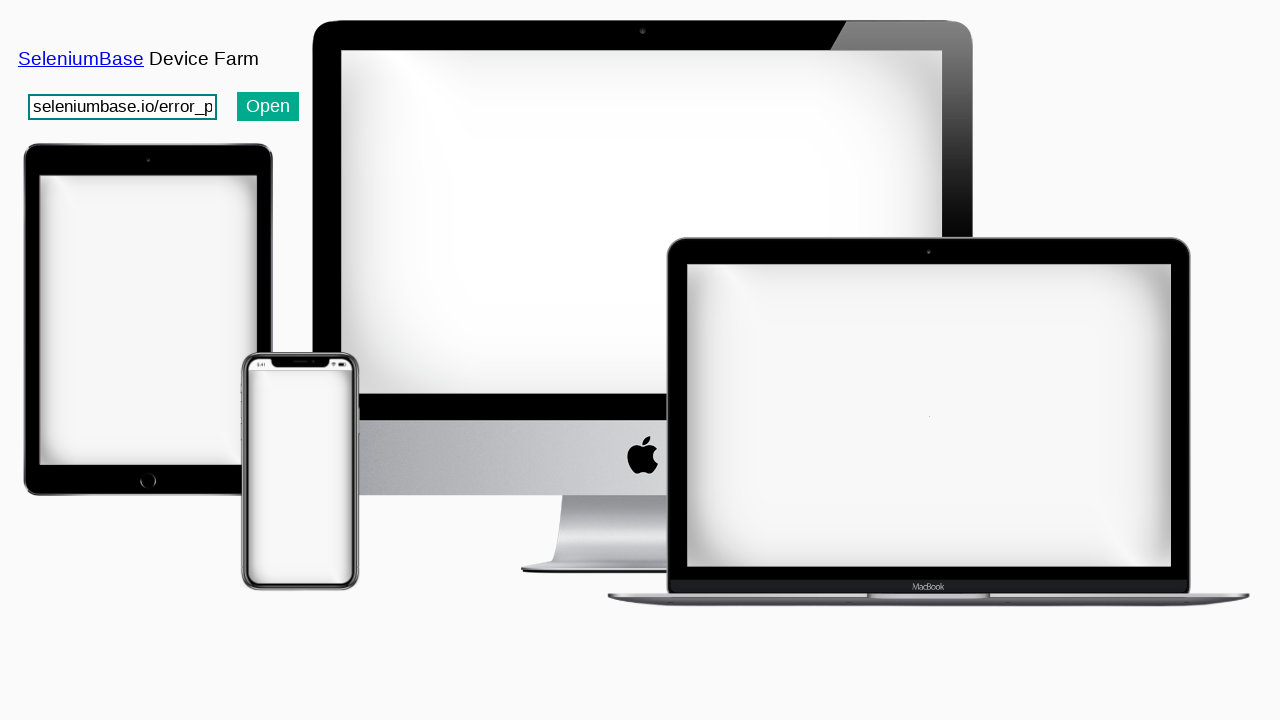

Navigated to XKCD comic 213
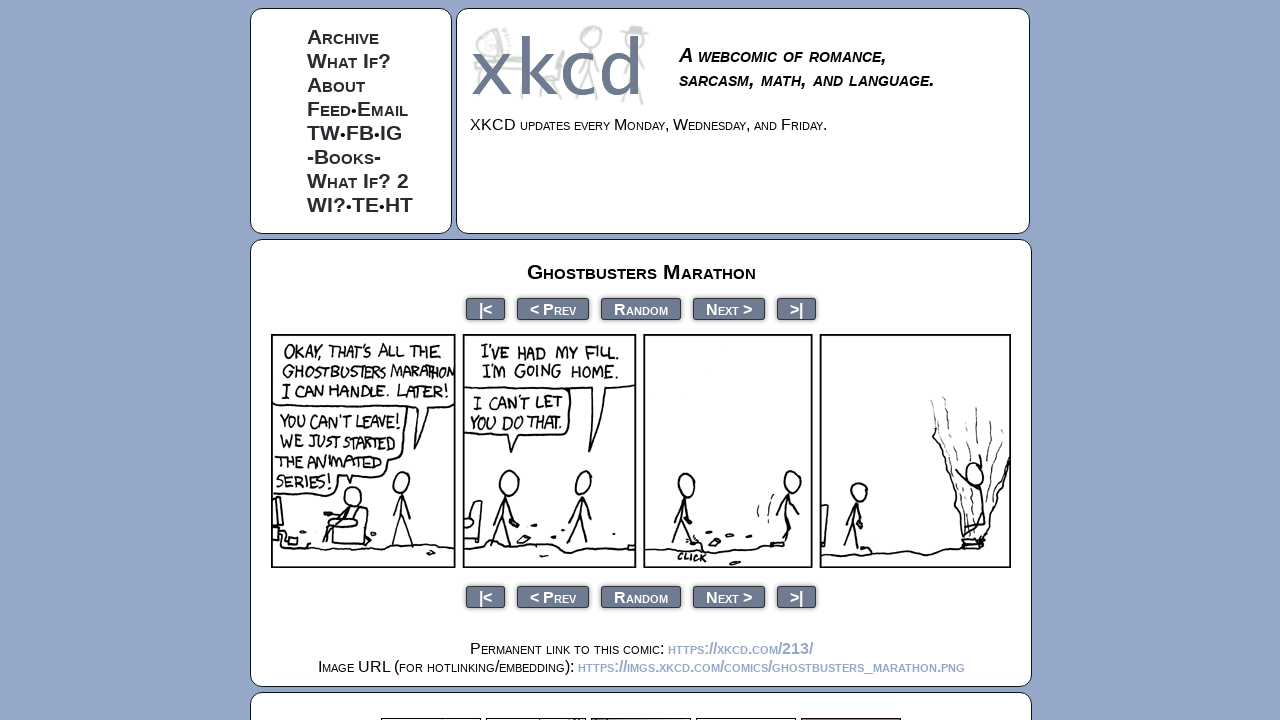

Clicked previous button to navigate backward through XKCD comics at (553, 308) on a[rel="prev"]
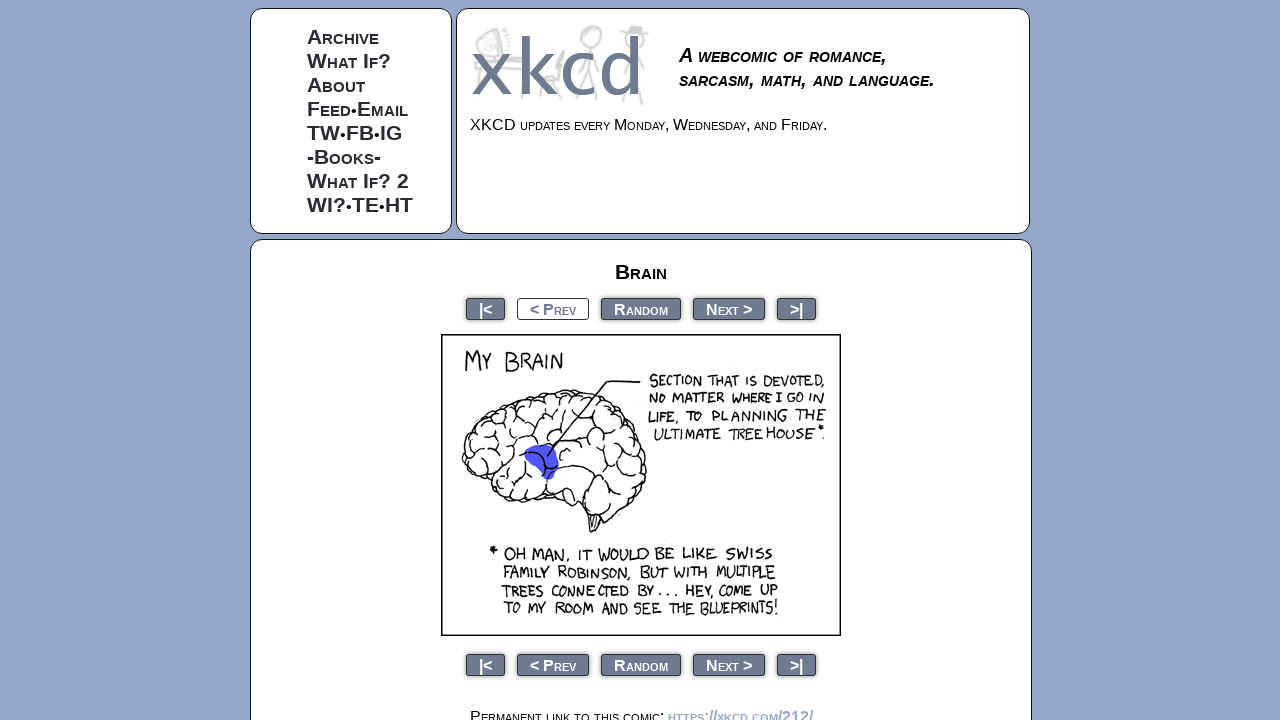

Clicked previous button to navigate backward through XKCD comics at (553, 308) on a[rel="prev"]
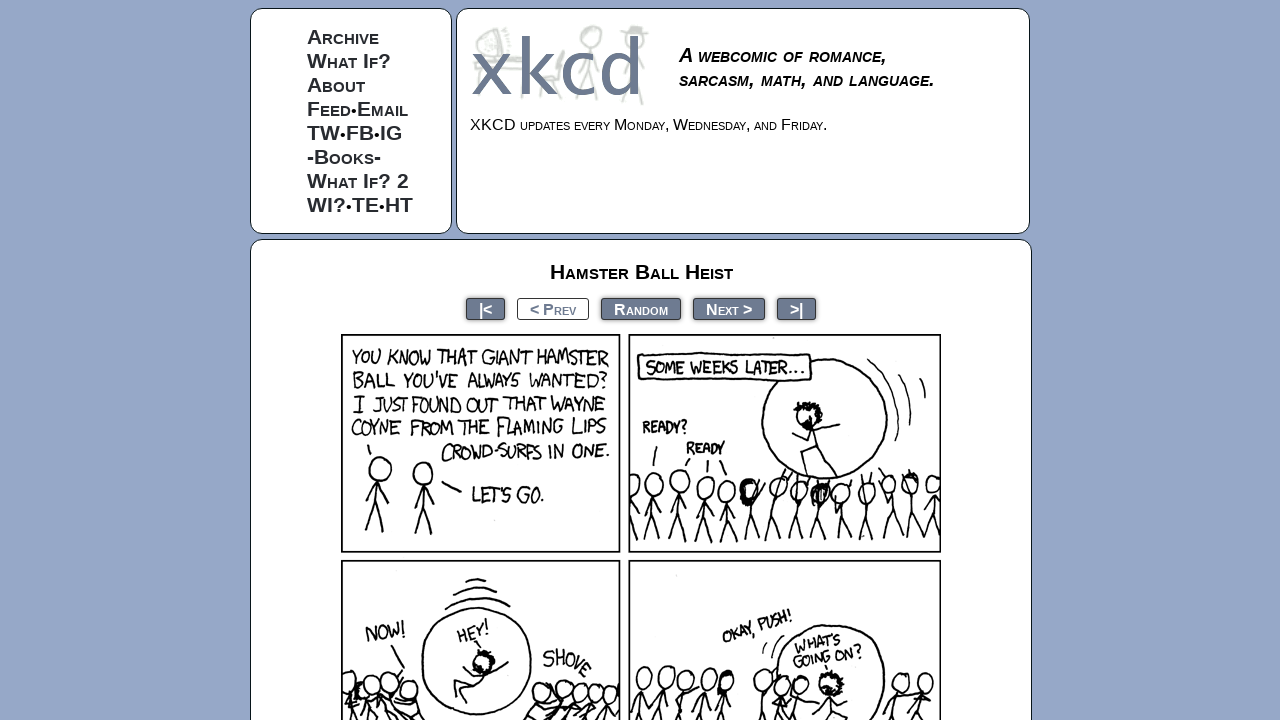

Clicked previous button to navigate backward through XKCD comics at (553, 308) on a[rel="prev"]
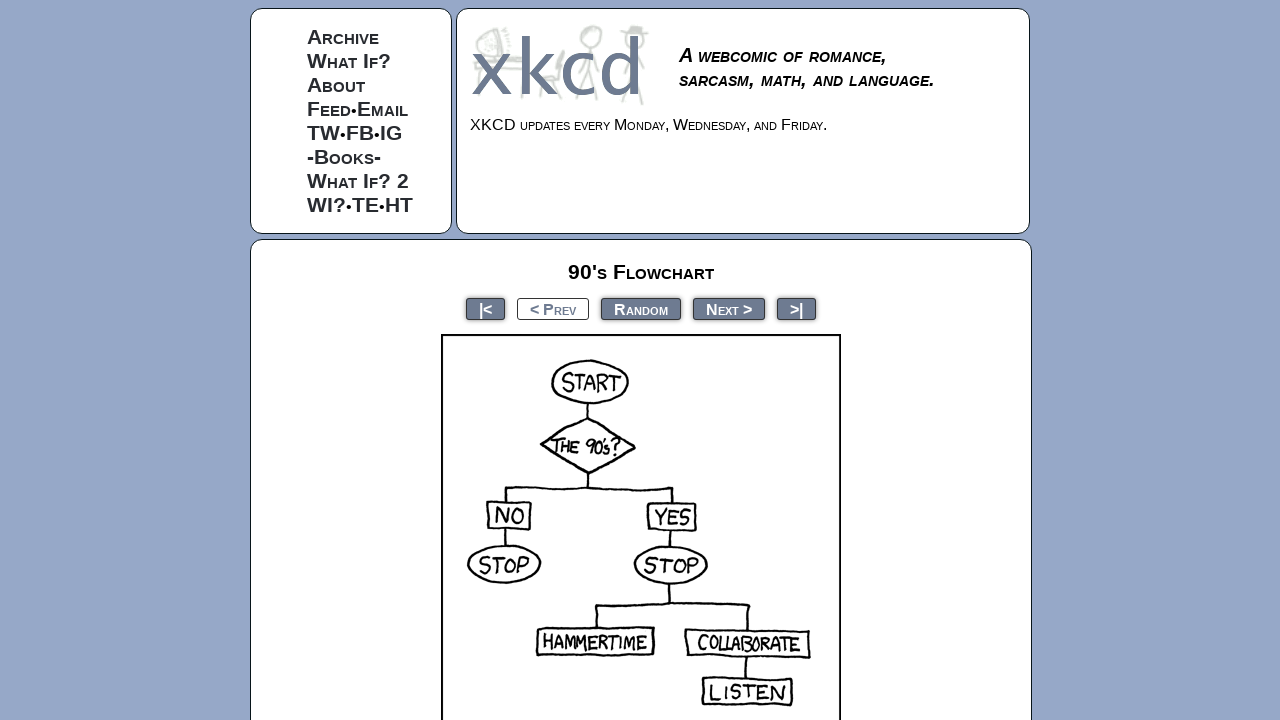

Clicked previous button to navigate backward through XKCD comics at (553, 308) on a[rel="prev"]
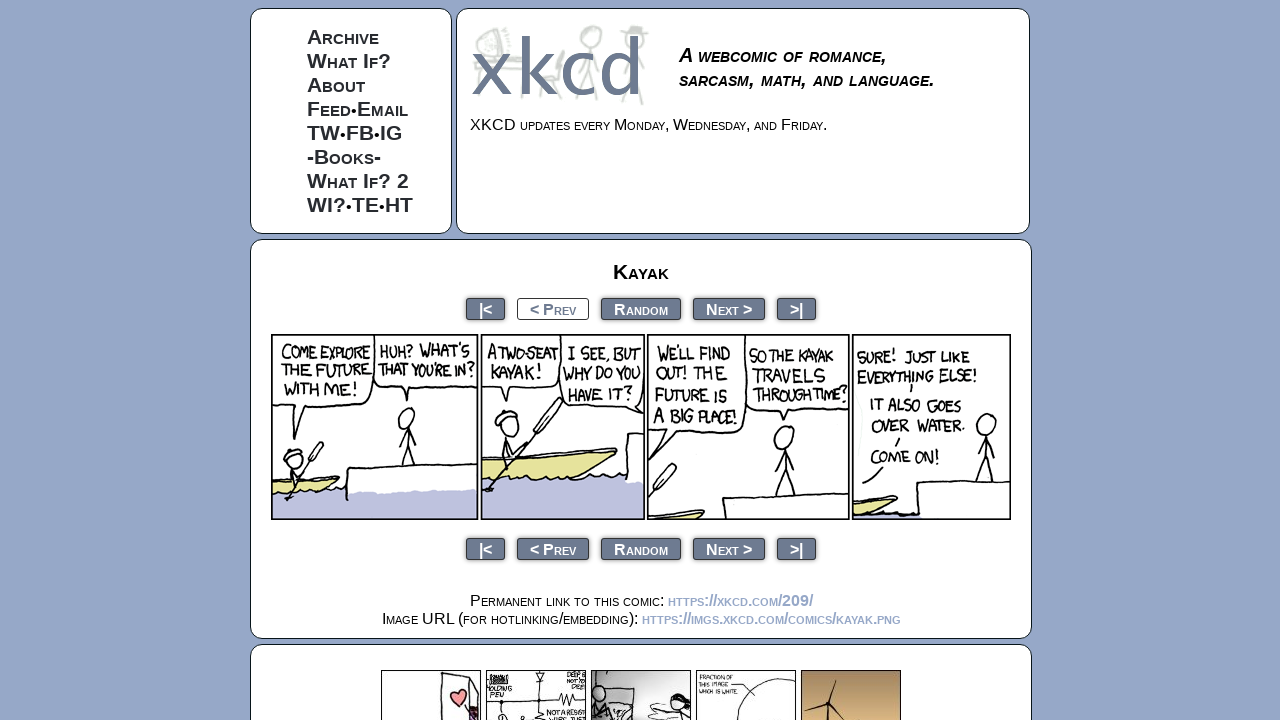

Clicked previous button to navigate backward through XKCD comics at (553, 308) on a[rel="prev"]
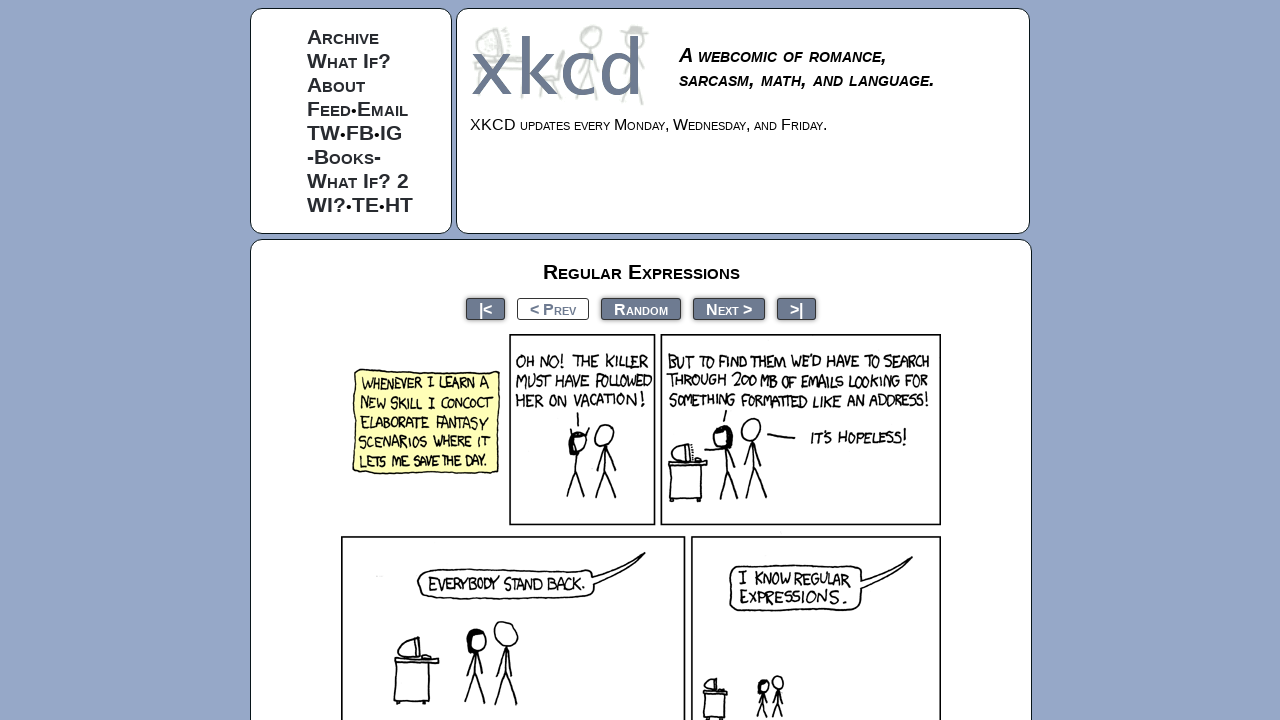

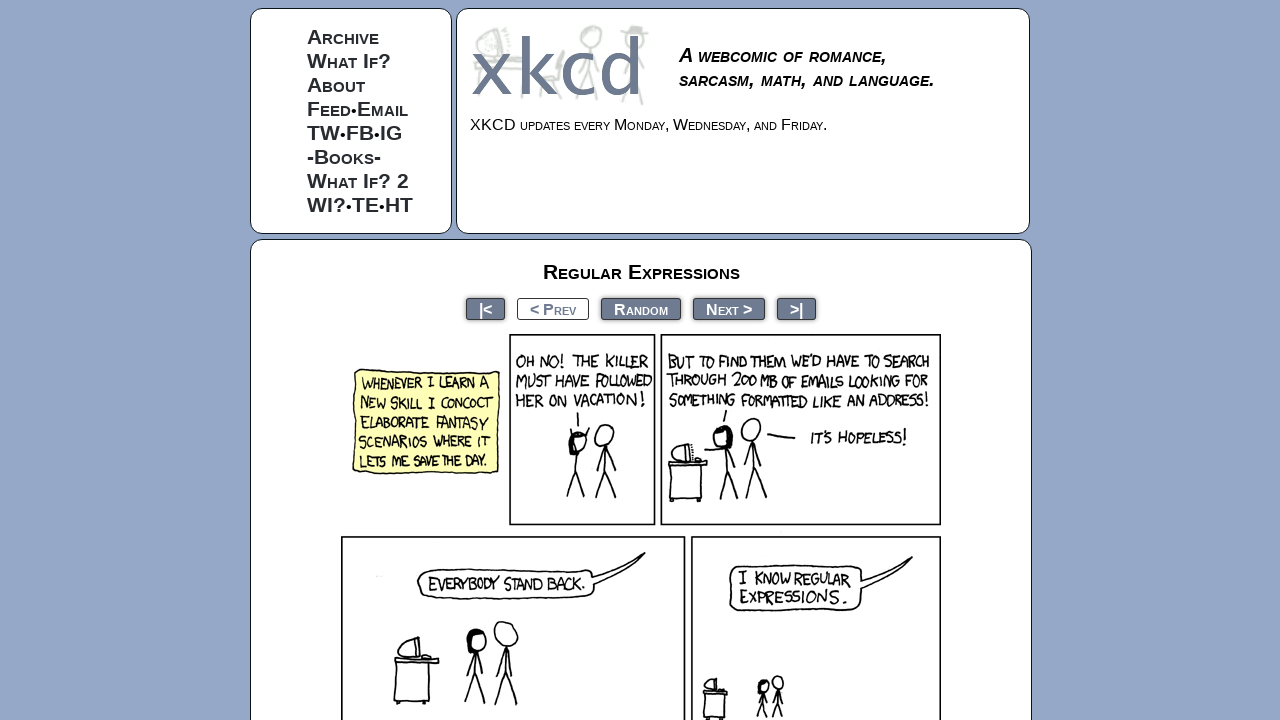